Tests subtraction operation on a calculator by entering value A (5), decrementing it, selecting subtraction operation, entering value B (3), decrementing it, and clicking calculate.

Starting URL: https://www.globalsqa.com/angularJs-protractor/SimpleCalculator/

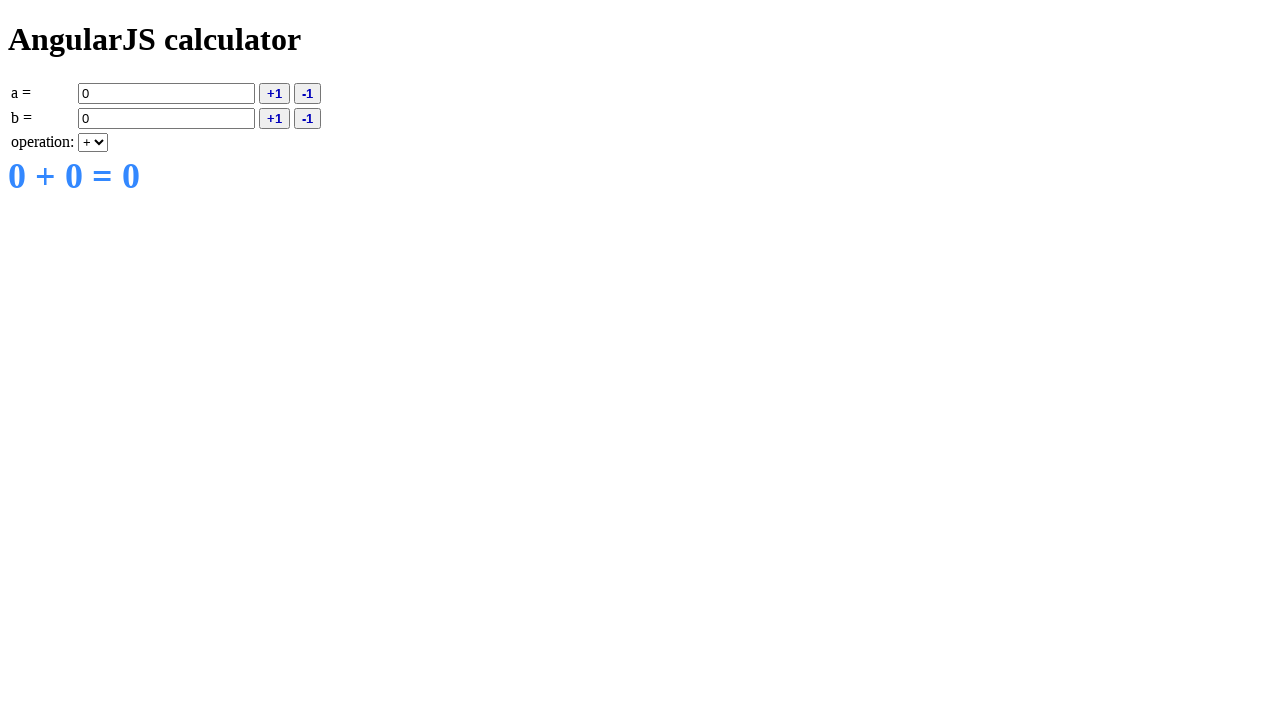

Entered value A (5) in the first input field on input[ng-model='a']
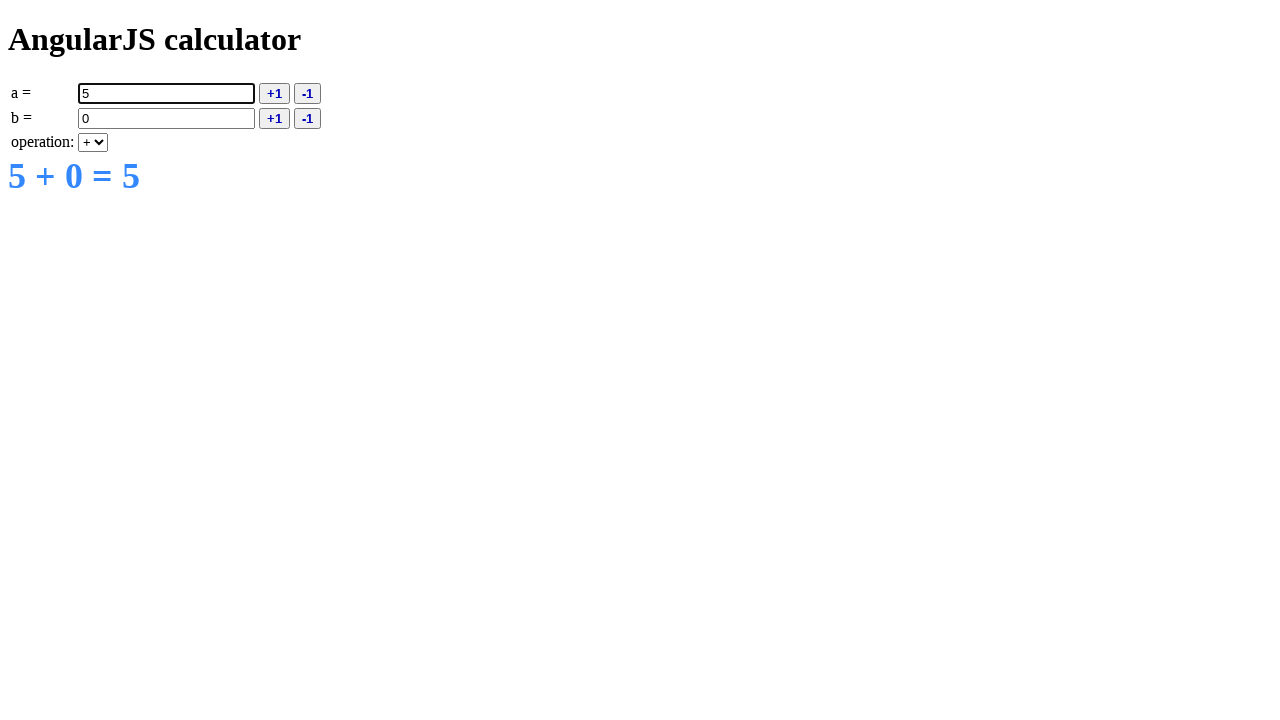

Clicked decrement button for value A at (308, 93) on button[ng-click='deca()']
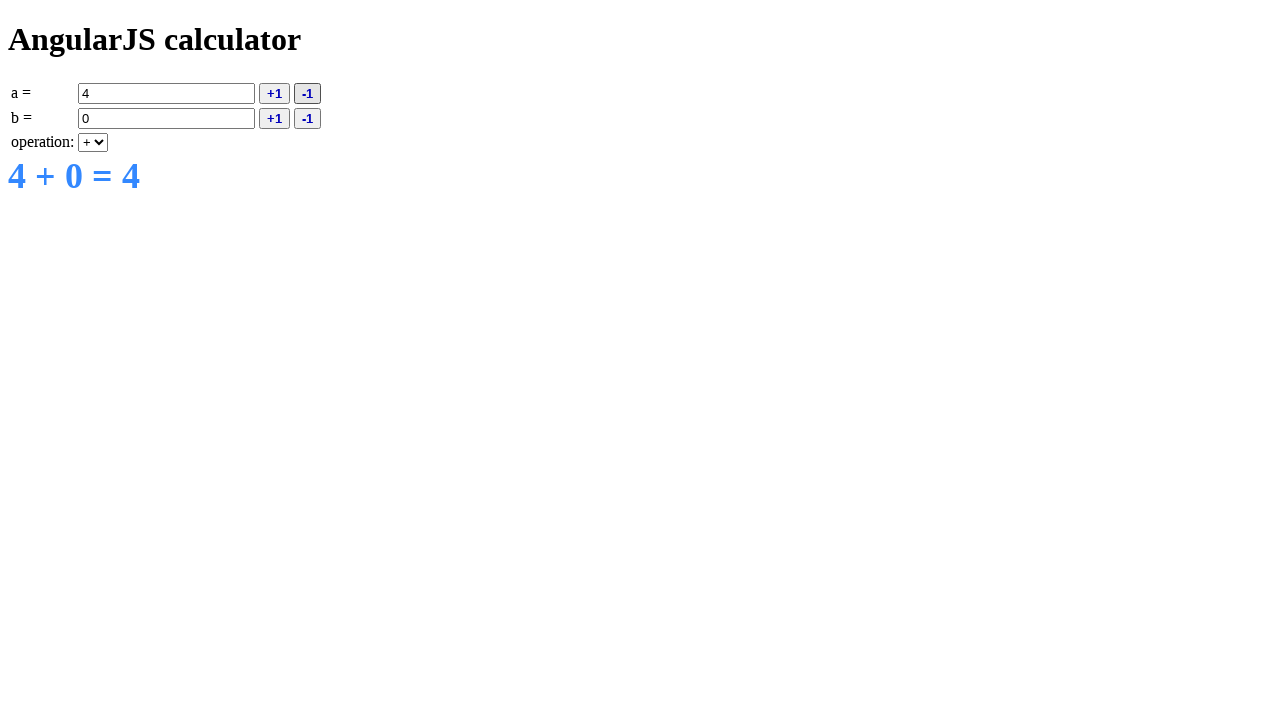

Selected subtraction operation from dropdown on select[ng-model='operation']
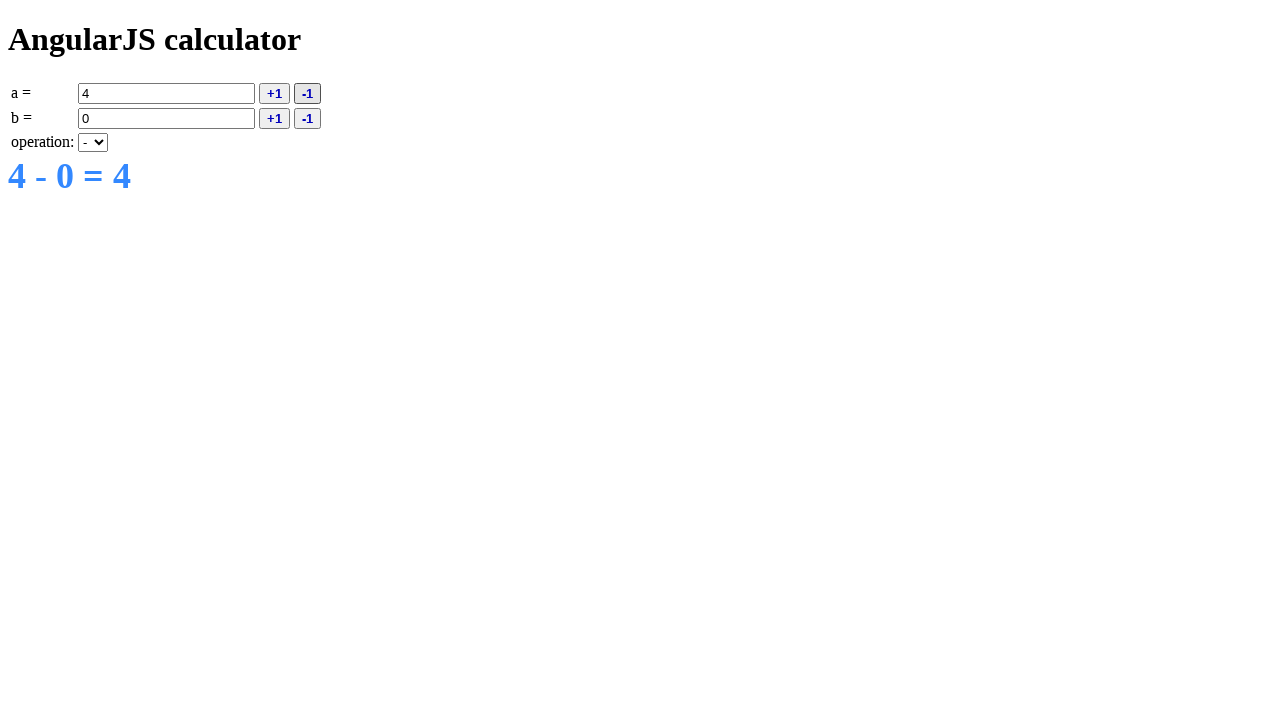

Entered value B (3) in the second input field on input[ng-model='b']
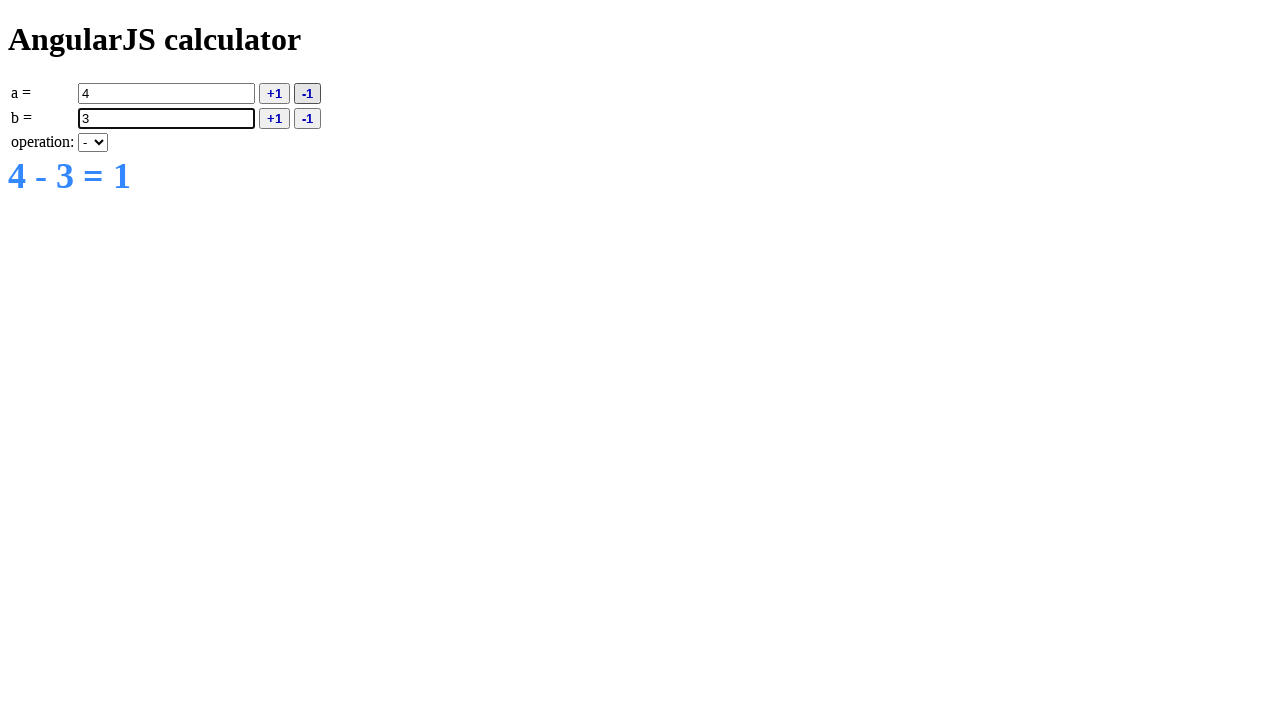

Clicked decrement button for value B at (308, 118) on button[ng-click='decb()']
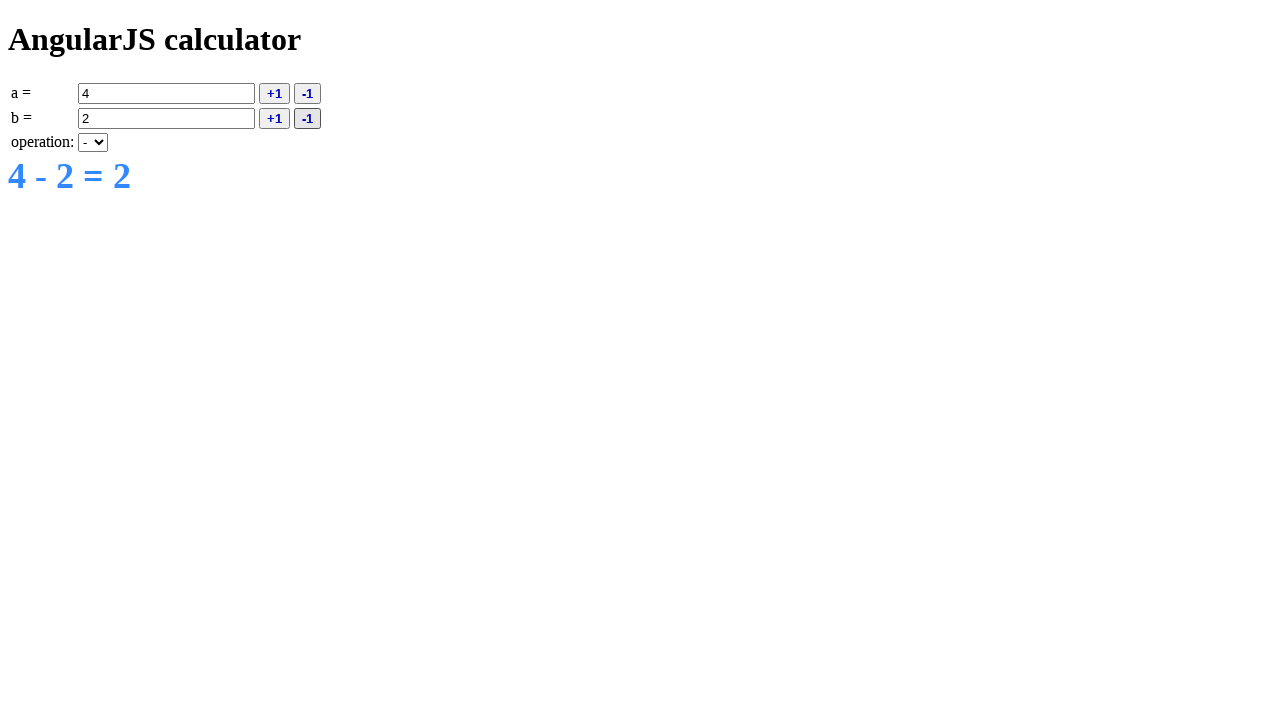

Clicked calculate button to perform subtraction at (274, 93) on button.command
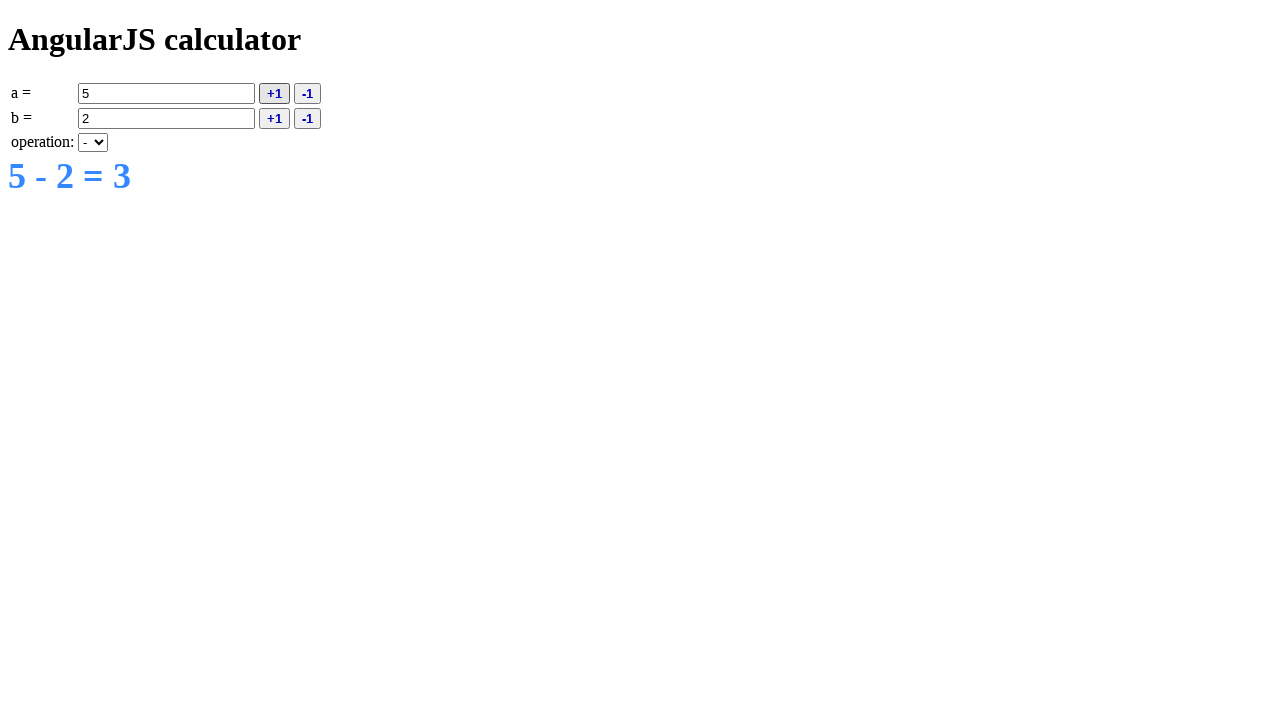

Result element became visible after calculation
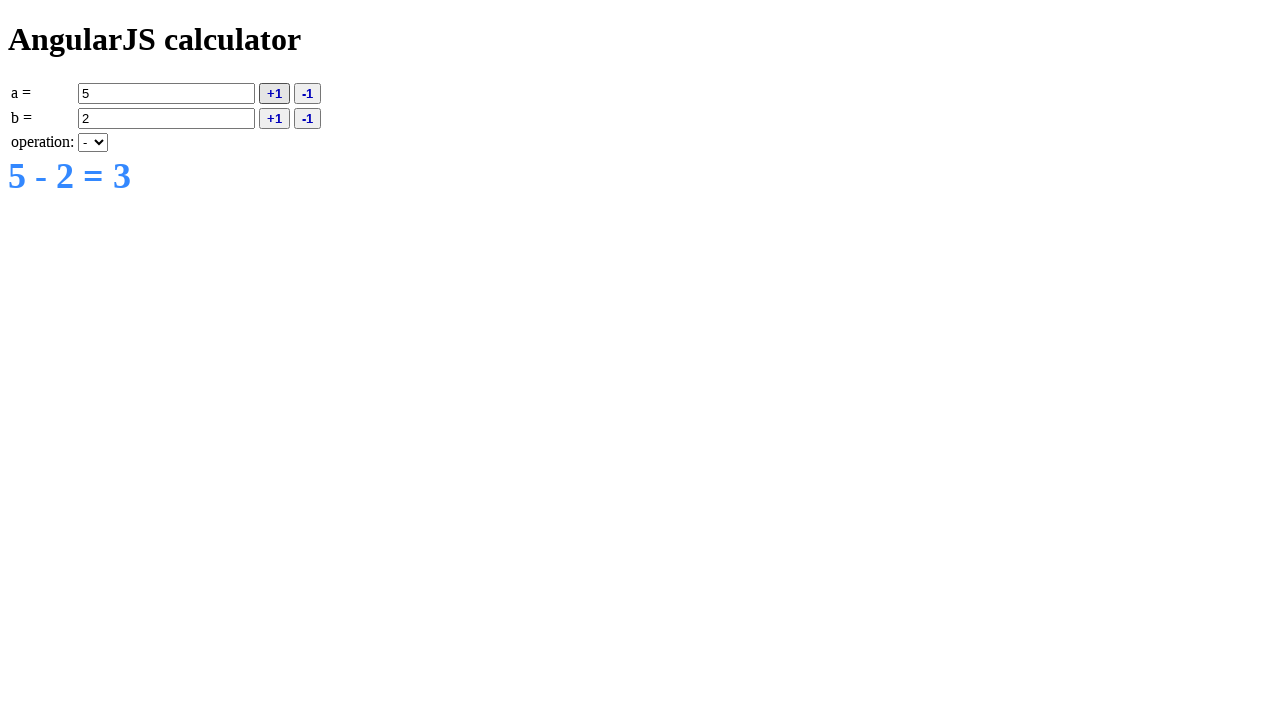

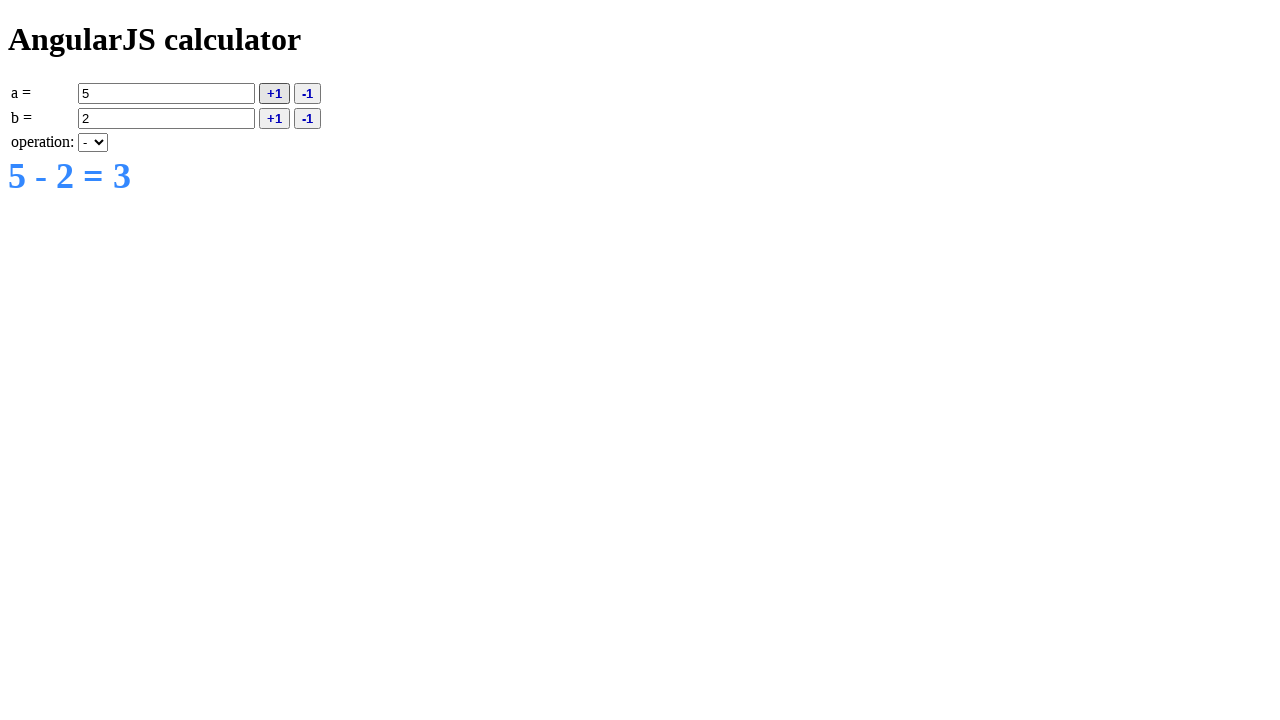